Tests window handling functionality by clicking a link to open a new window, switching between windows, and verifying content in both windows

Starting URL: http://the-internet.herokuapp.com/

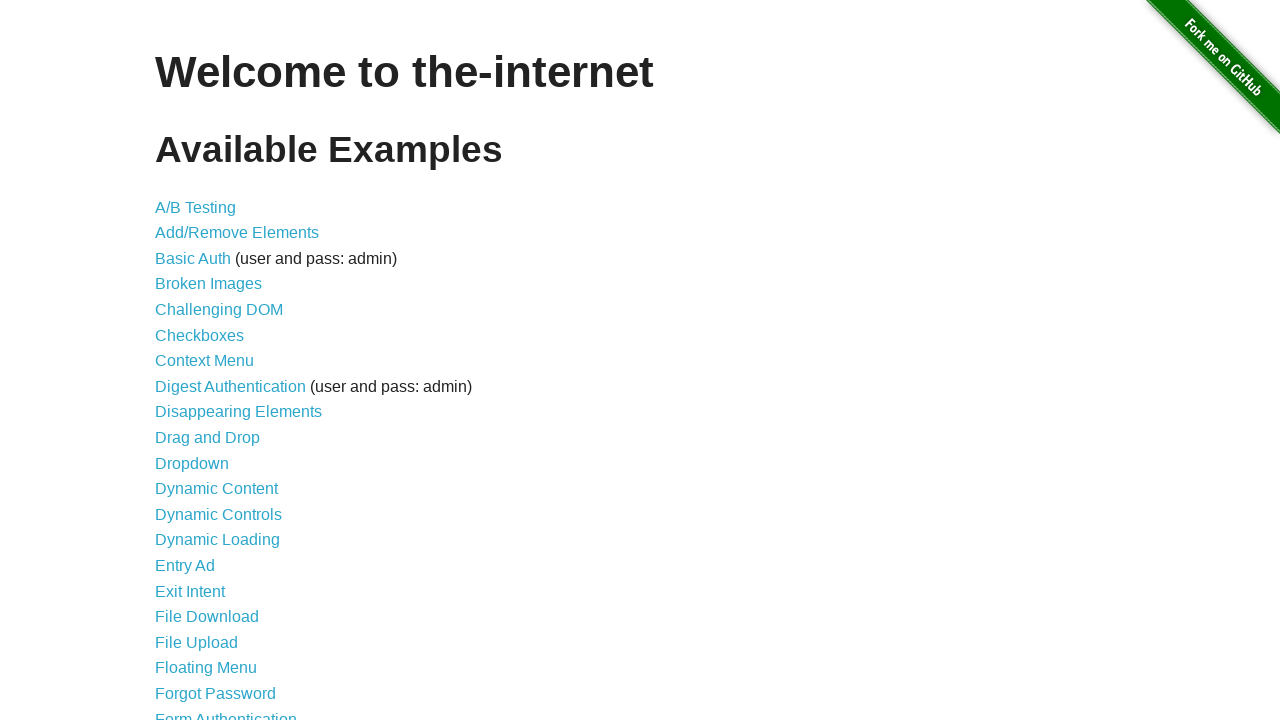

Clicked on Multiple Windows link at (218, 369) on xpath=//a[contains(text(),'Multiple Windows')]
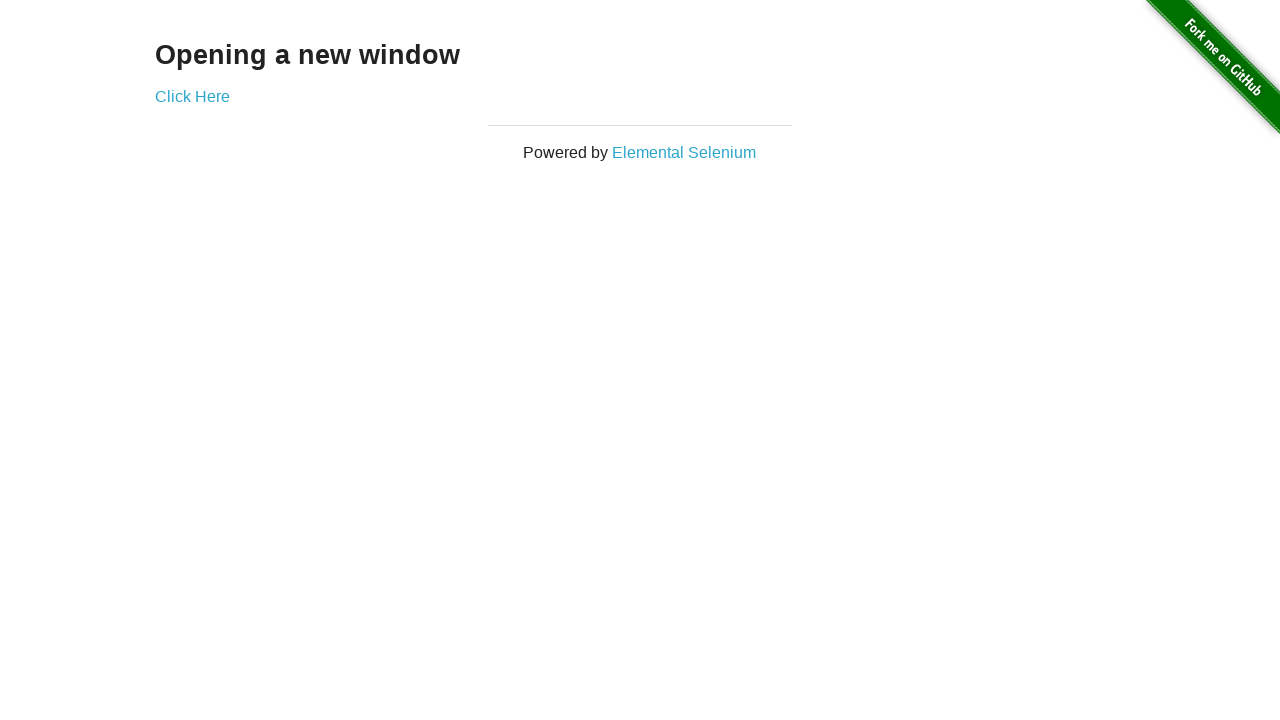

Clicked 'Click Here' link to open new window at (192, 96) on xpath=//a[contains(text(),'Click Here')]
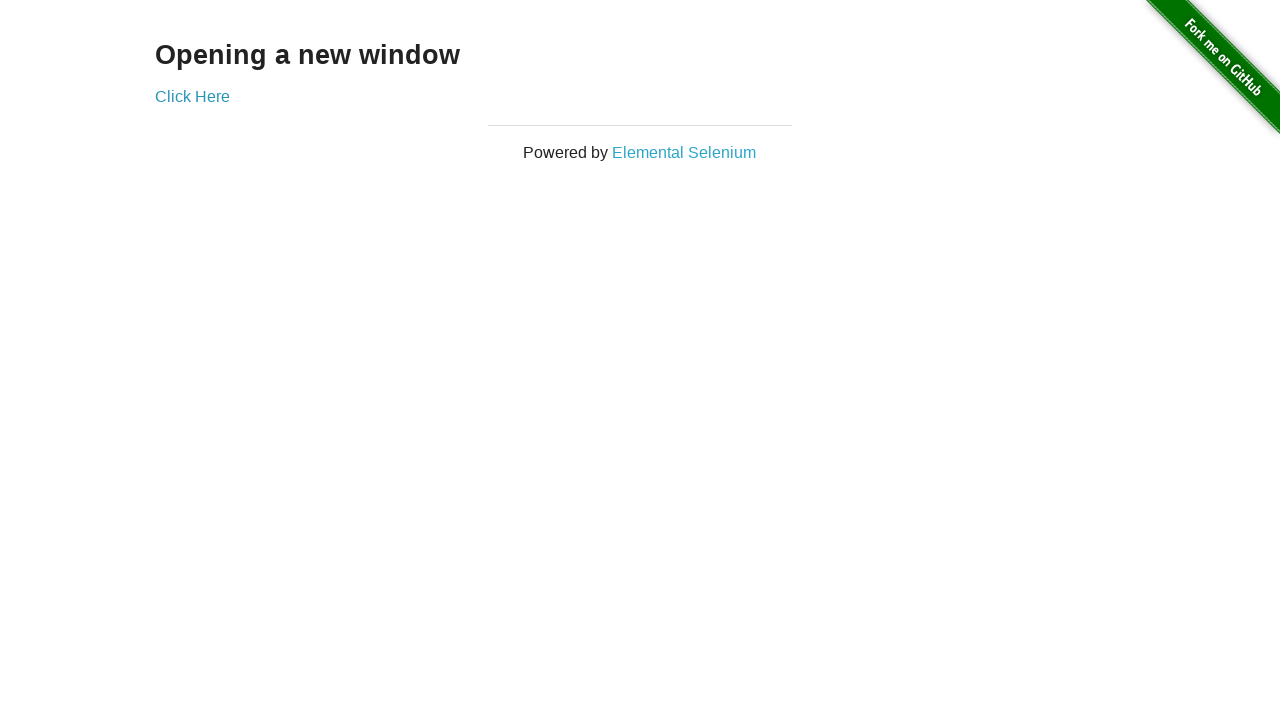

New window opened and captured
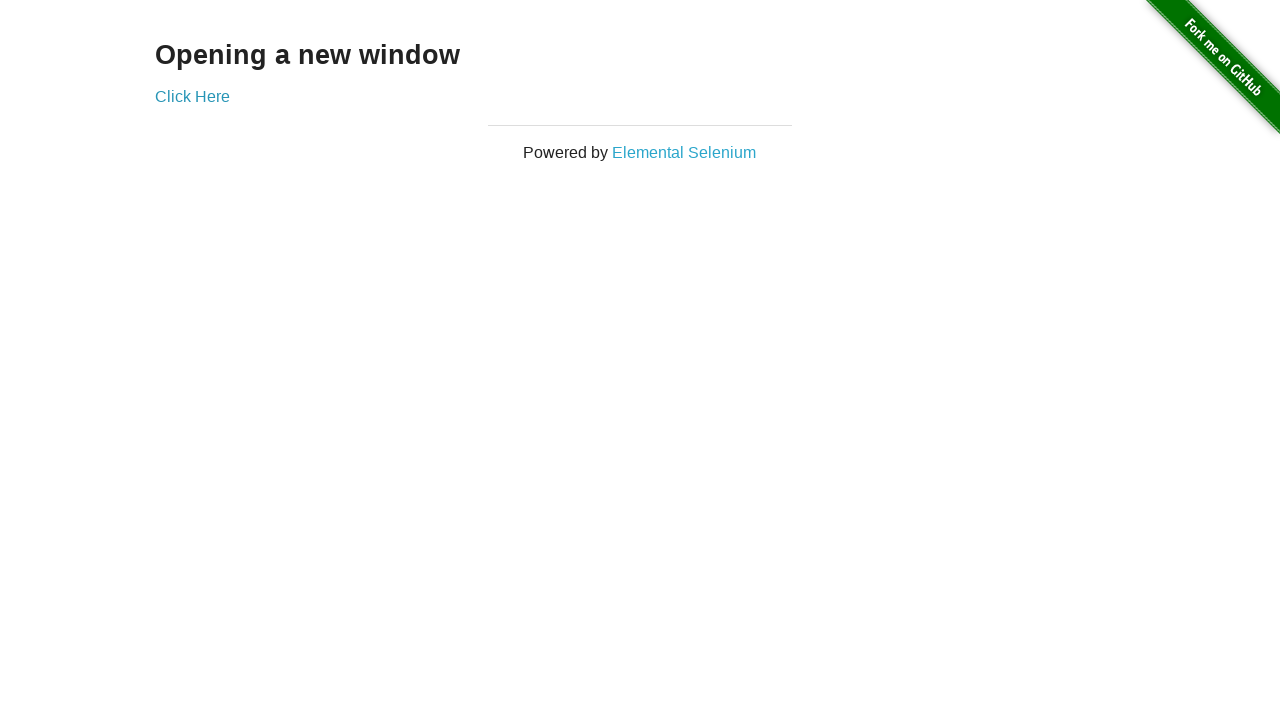

Waited for .example selector to load in new window
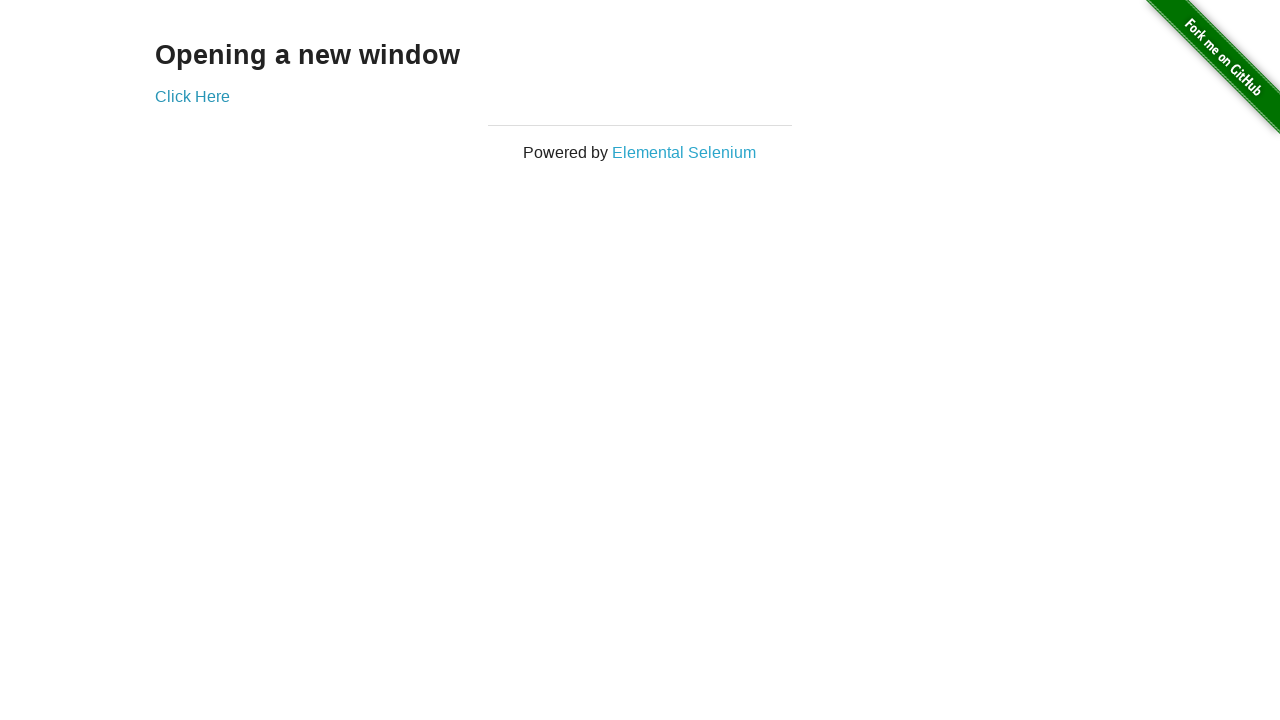

Extracted text from new window: '
  New Window
'
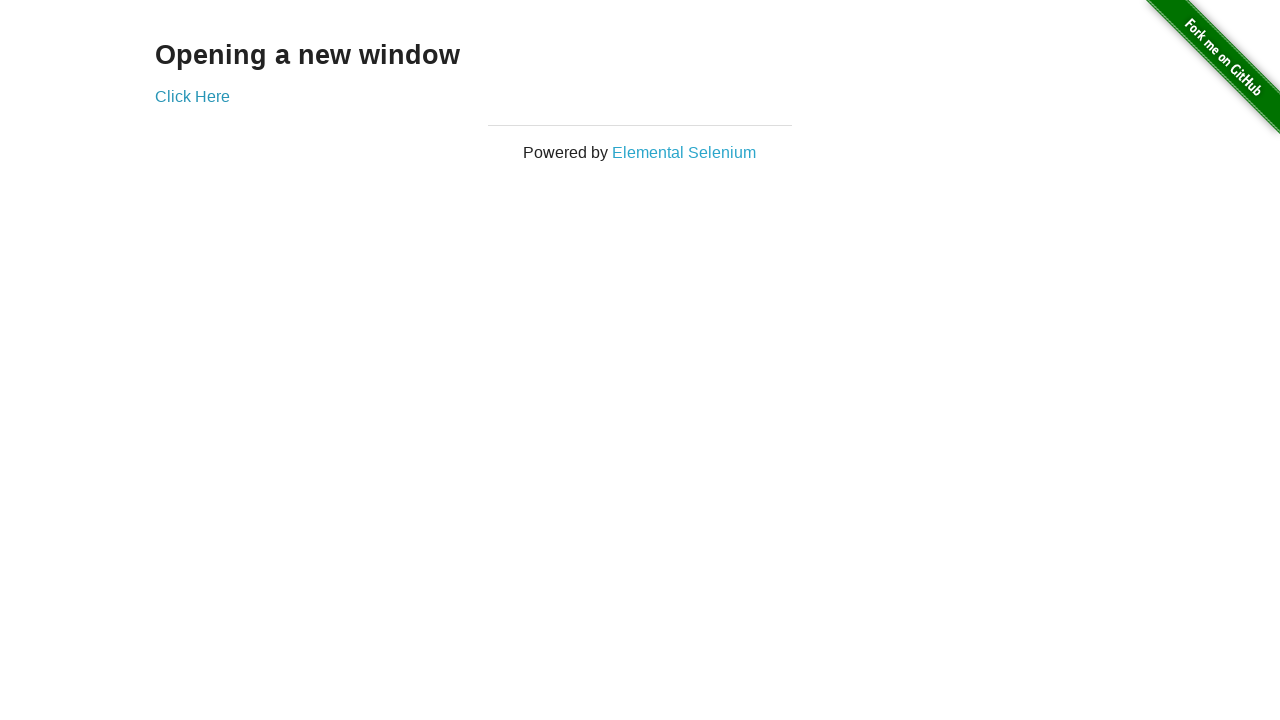

Extracted text from original window: 'Opening a new window'
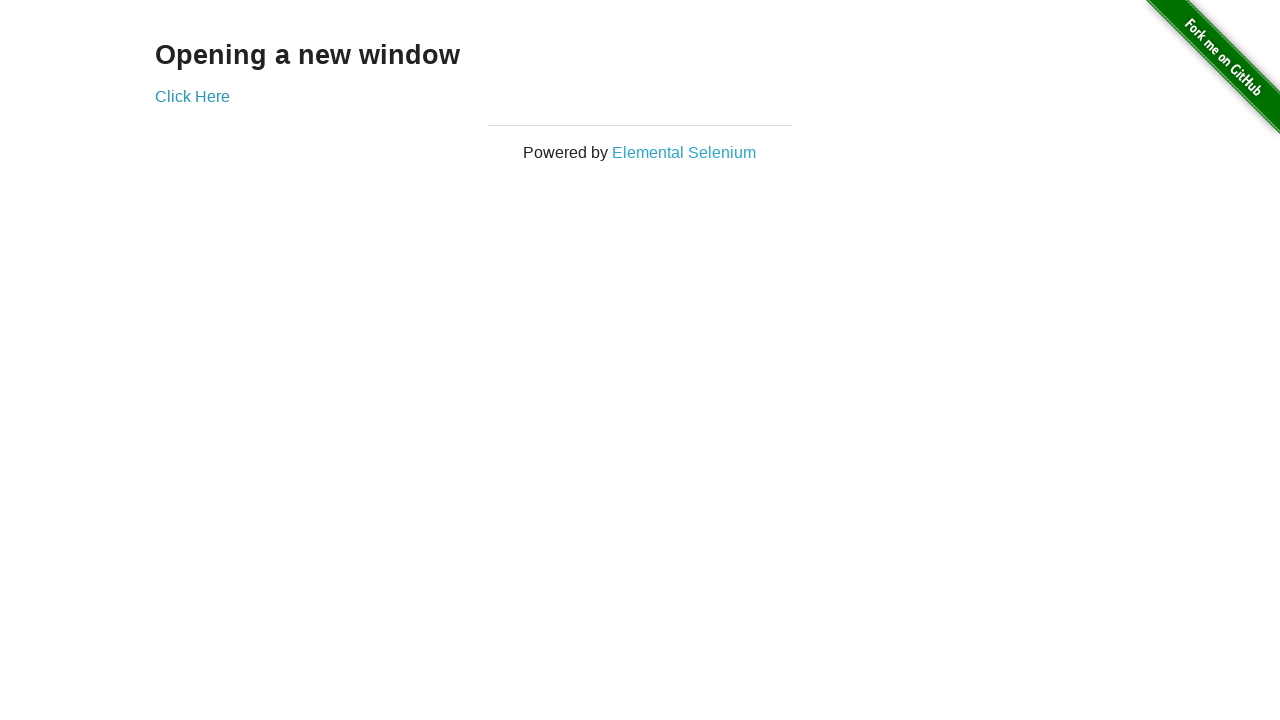

Closed the new window
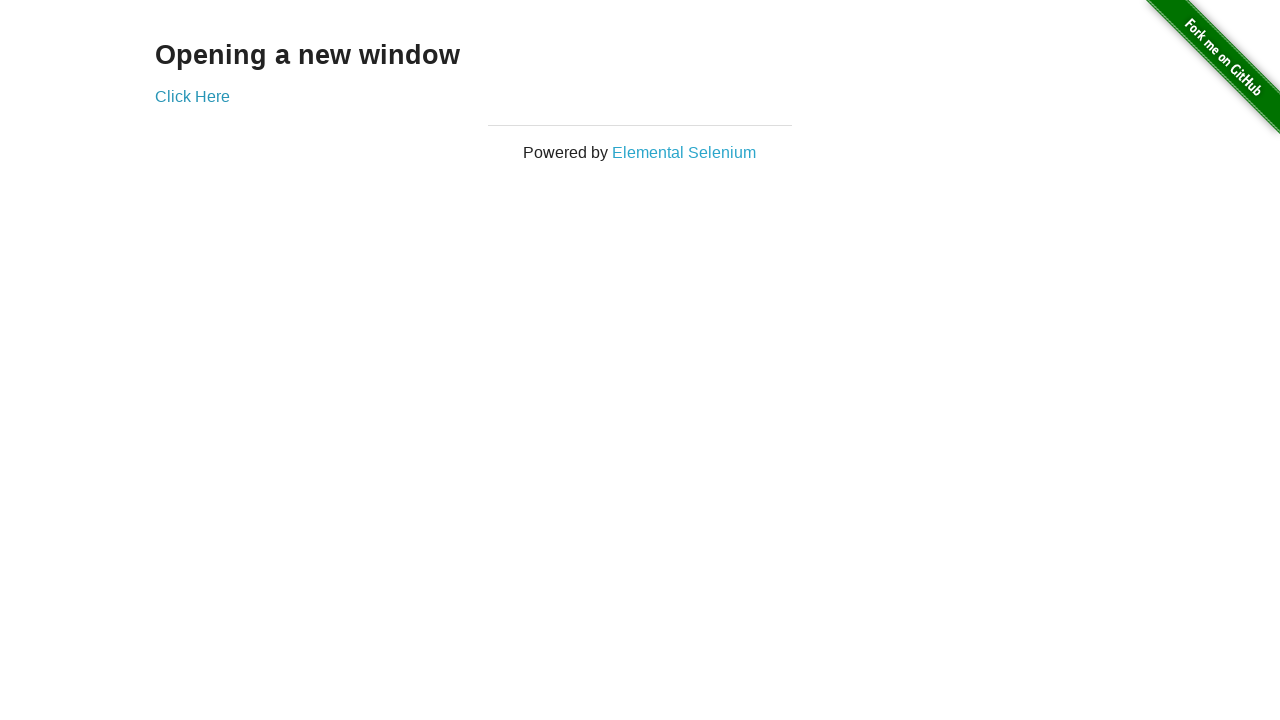

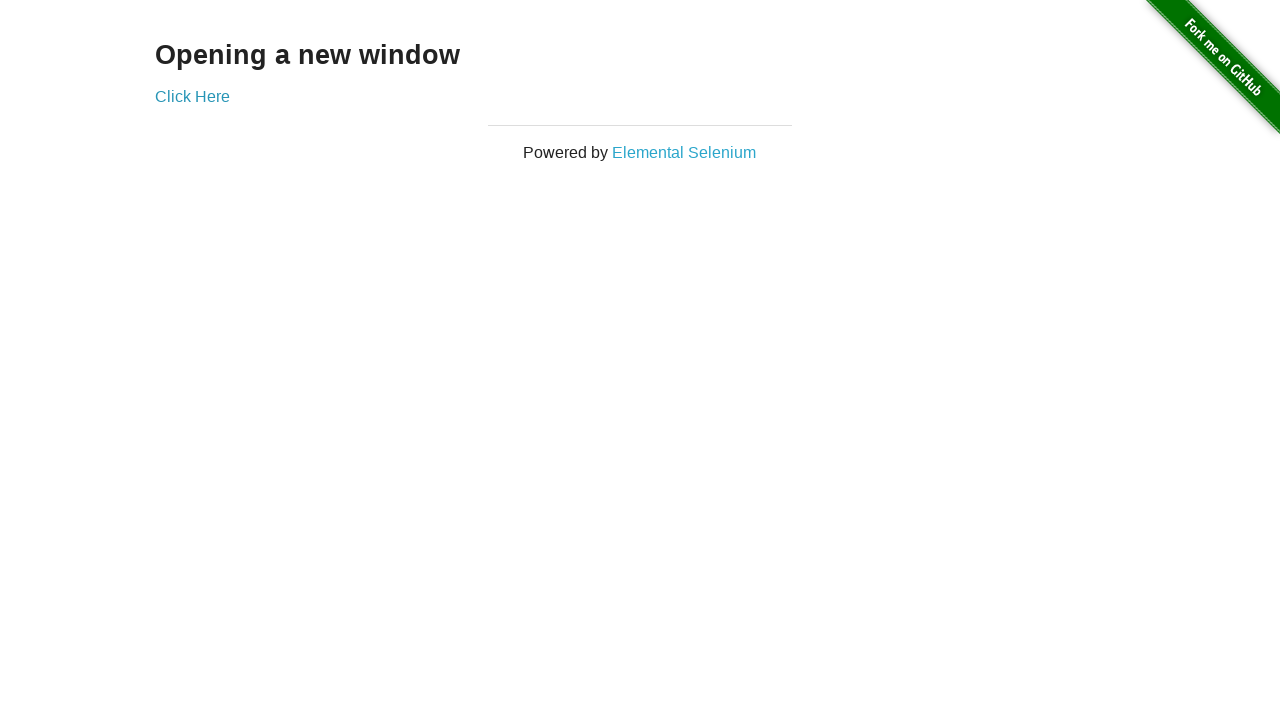